Navigates to checkout form and verifies paypal checkbox is displayed

Starting URL: https://webshop-agil-testautomatiserare.netlify.app/

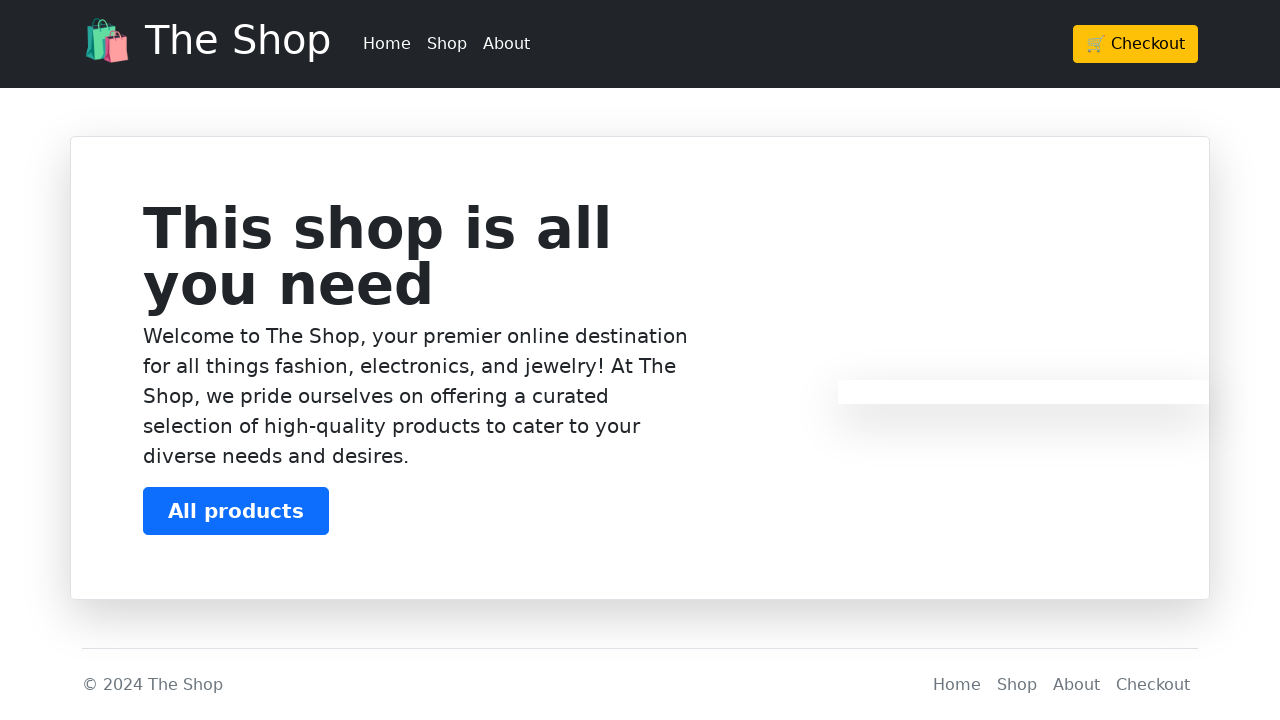

Clicked checkout button at (1136, 44) on .btn-warning
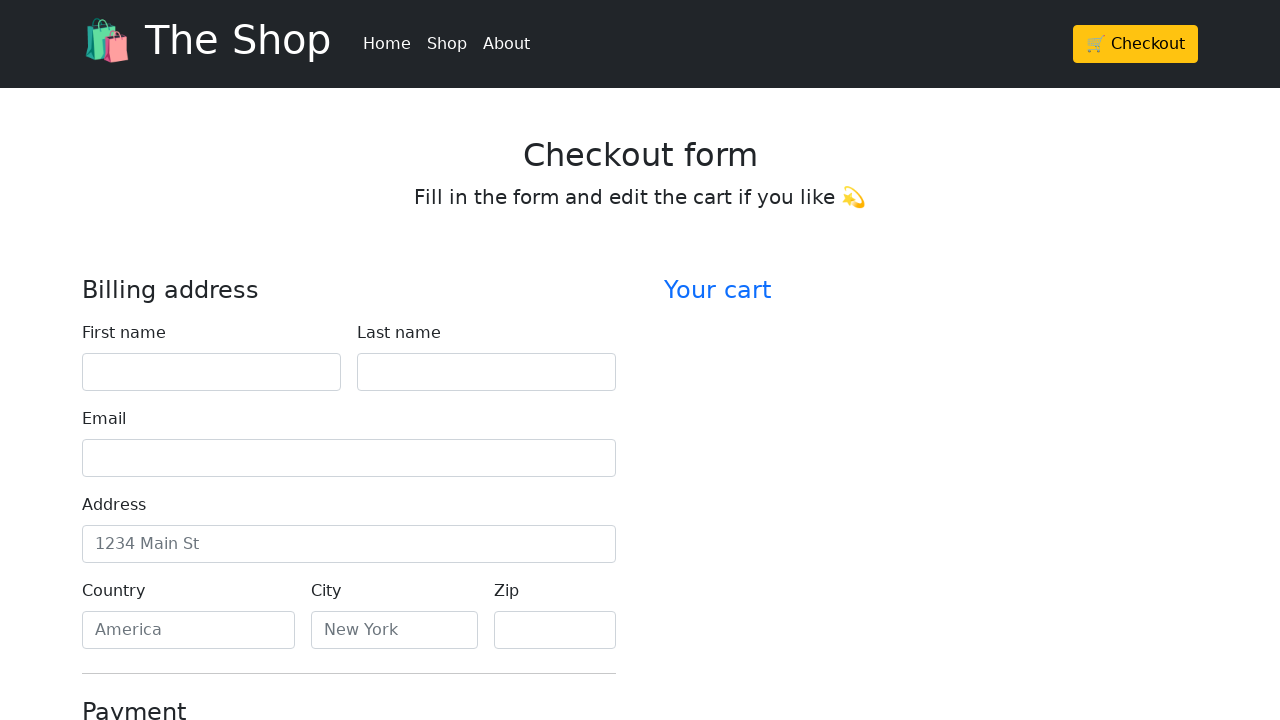

Located PayPal checkbox element
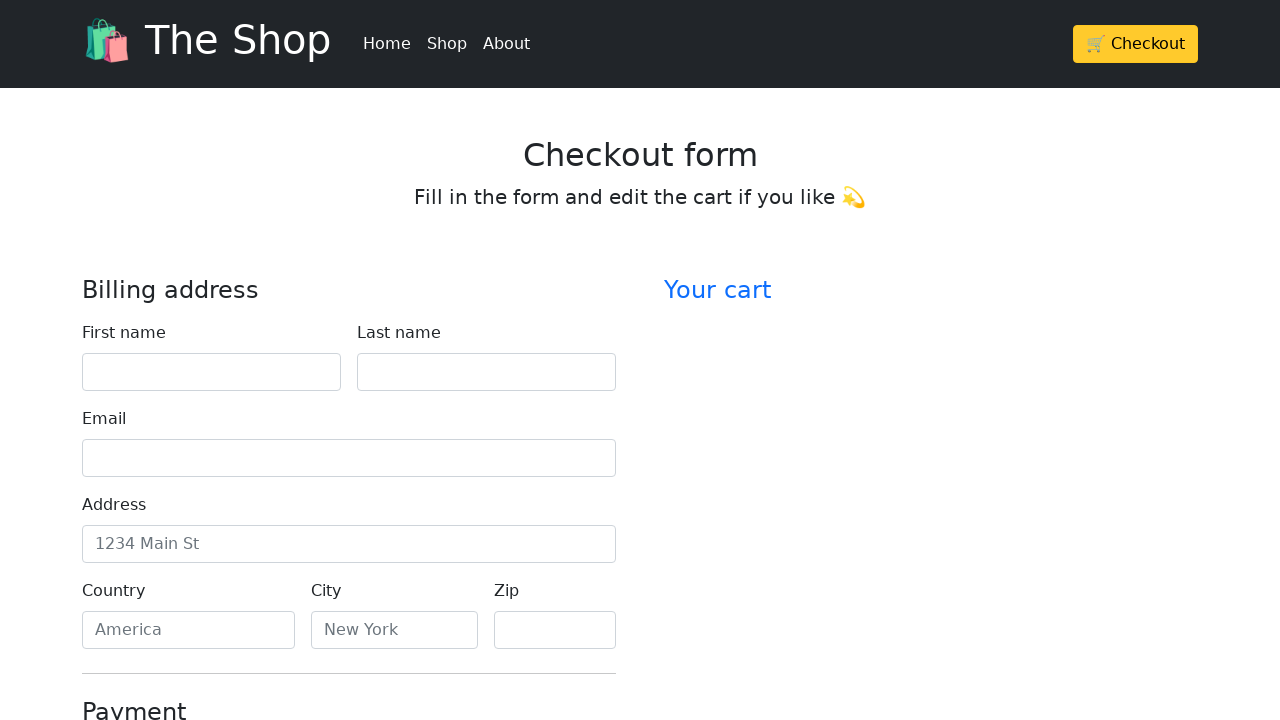

Verified PayPal checkbox is displayed
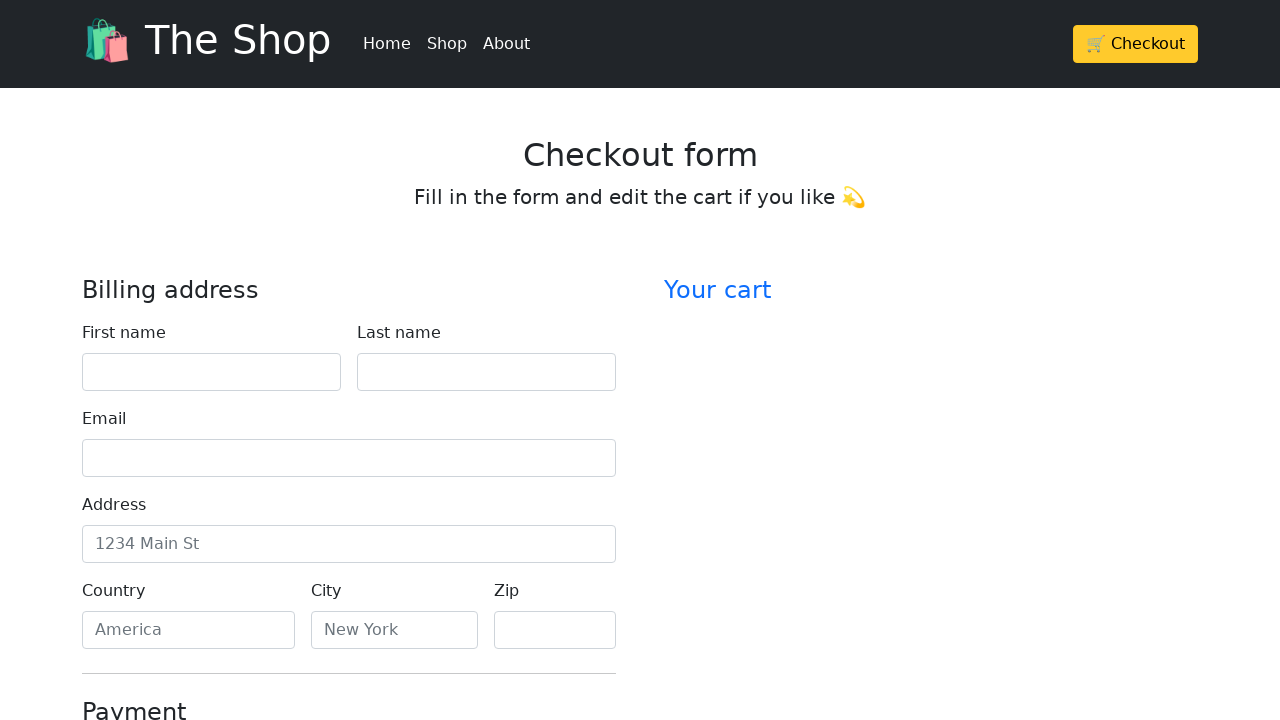

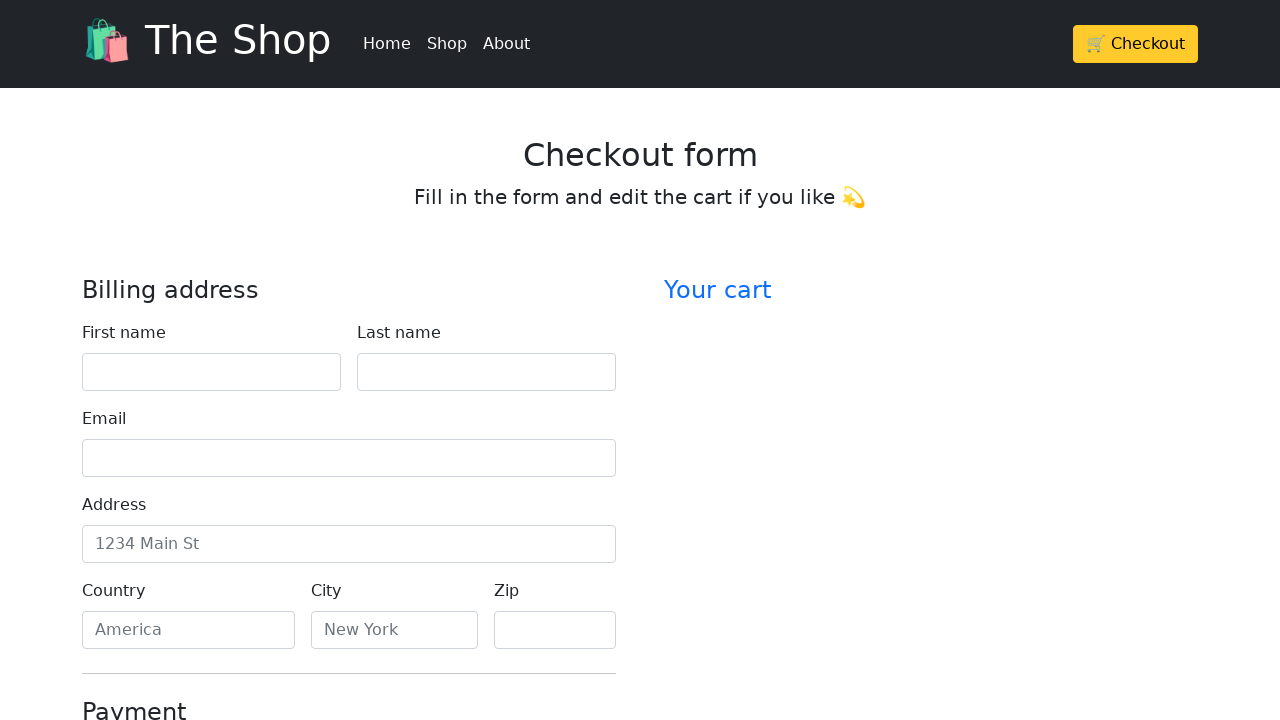